Tests the Star Wars API by navigating to the API endpoint in JSON format and verifying that the response contains "planets" in the JSON data

Starting URL: https://swapi.dev/api/

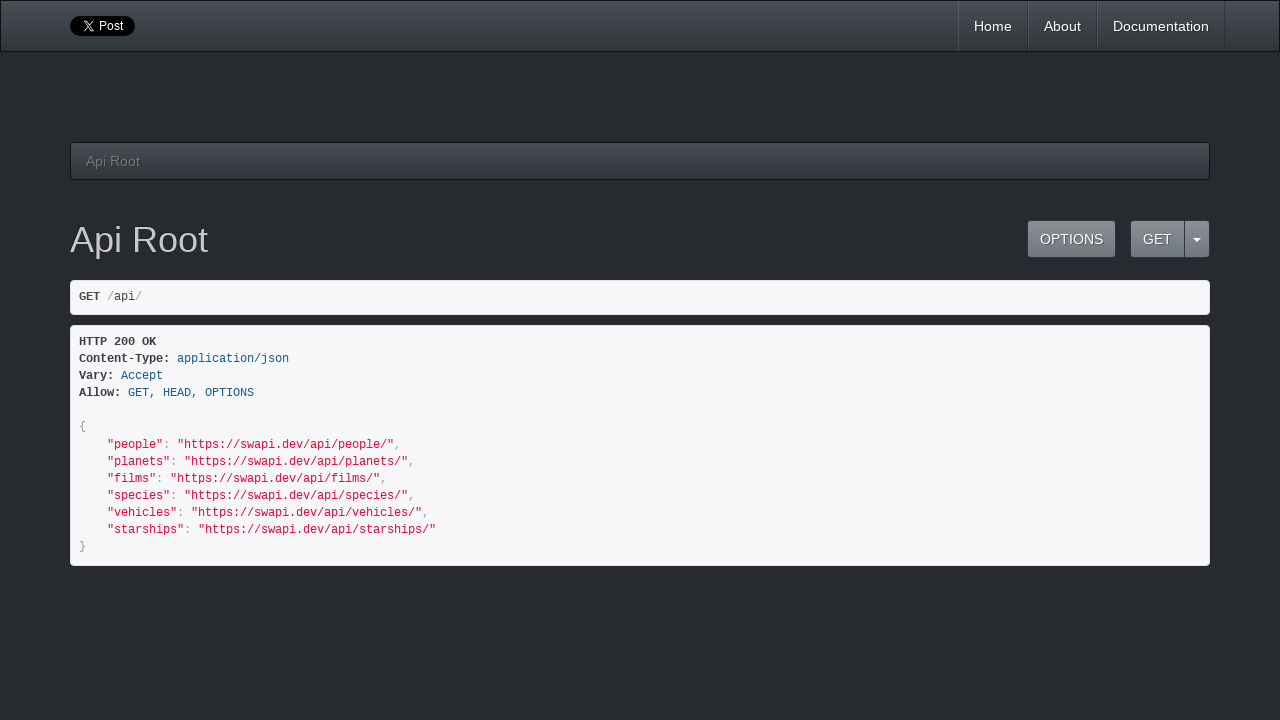

Navigated to Star Wars API endpoint with JSON format
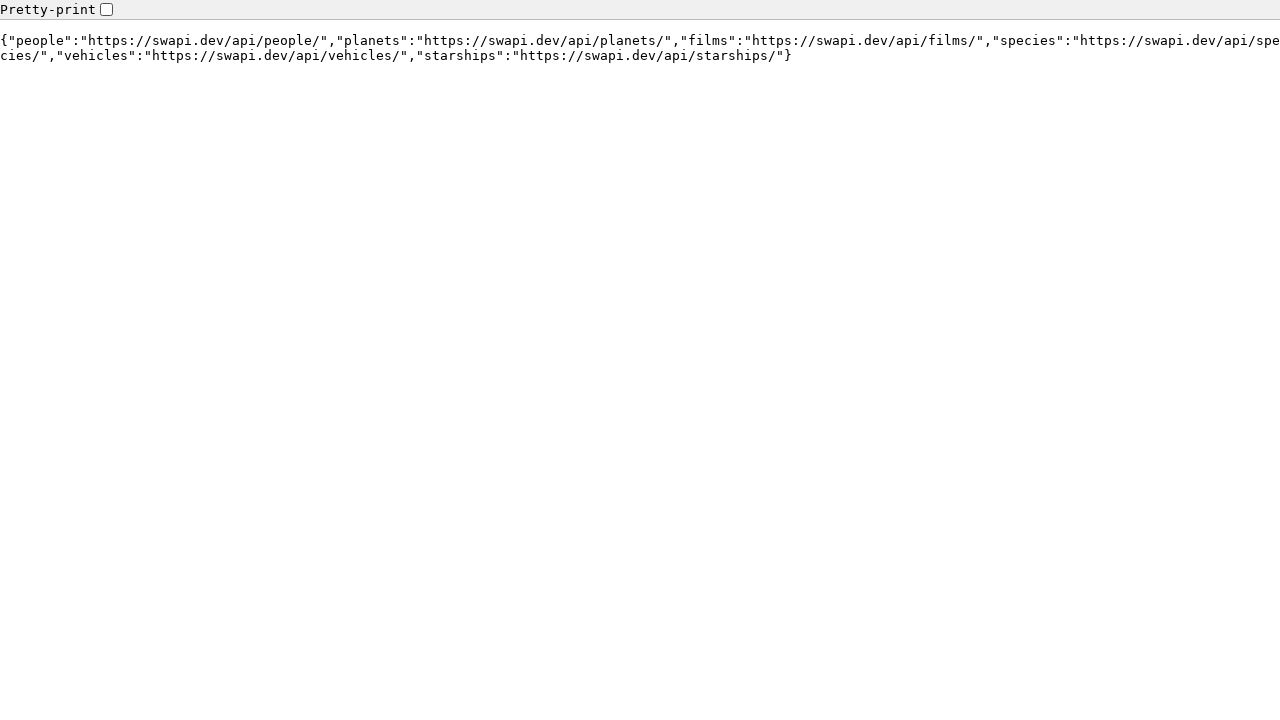

JSON response pre-element loaded
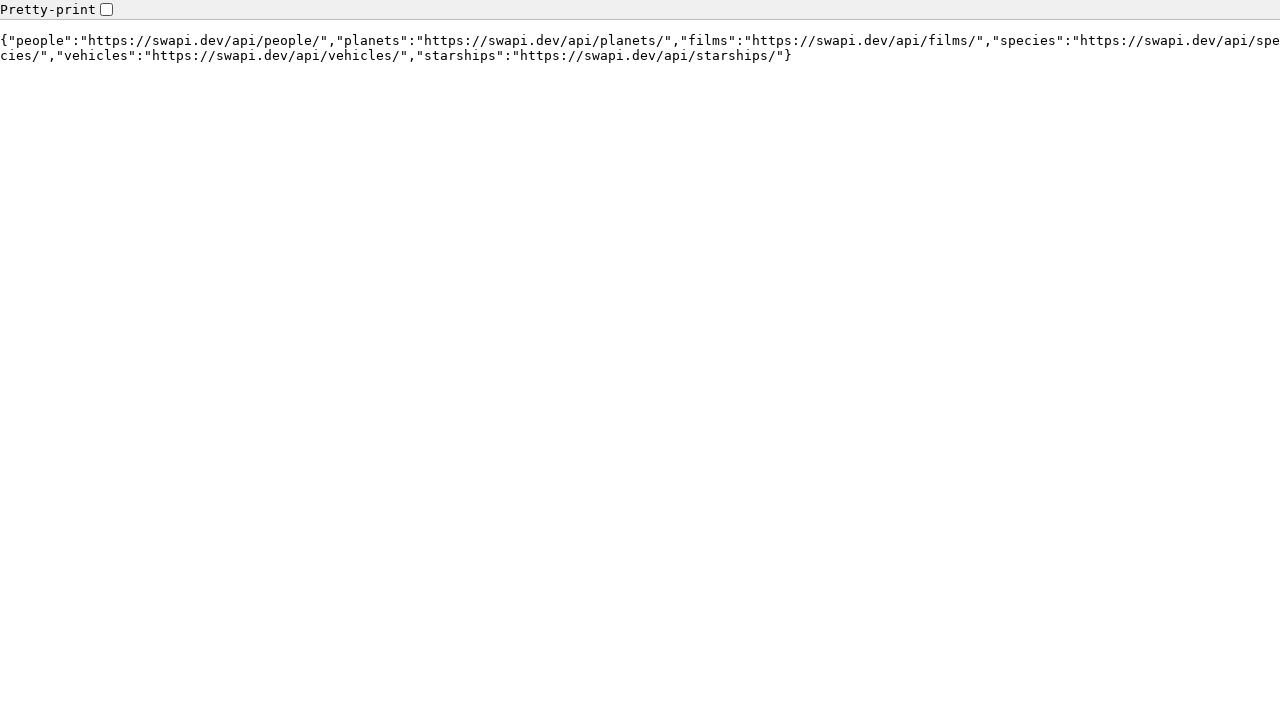

Retrieved JSON content from response
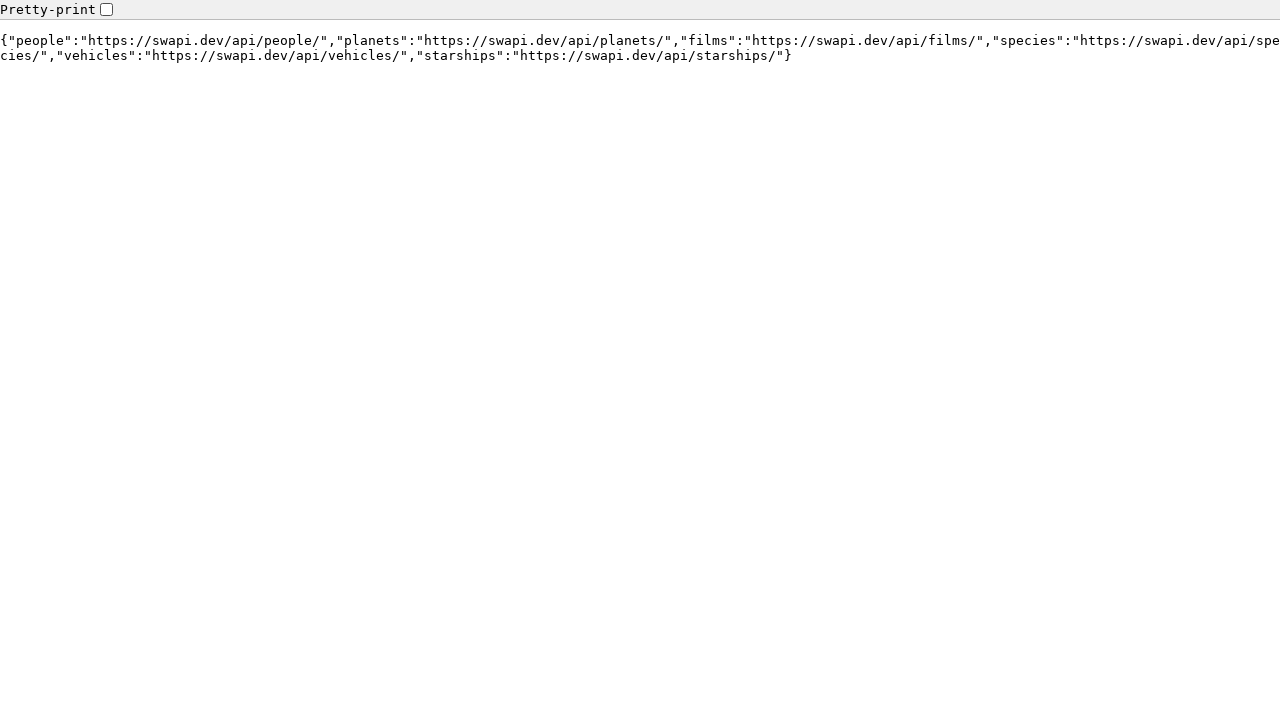

Verified that response contains 'planets' - assertion passed
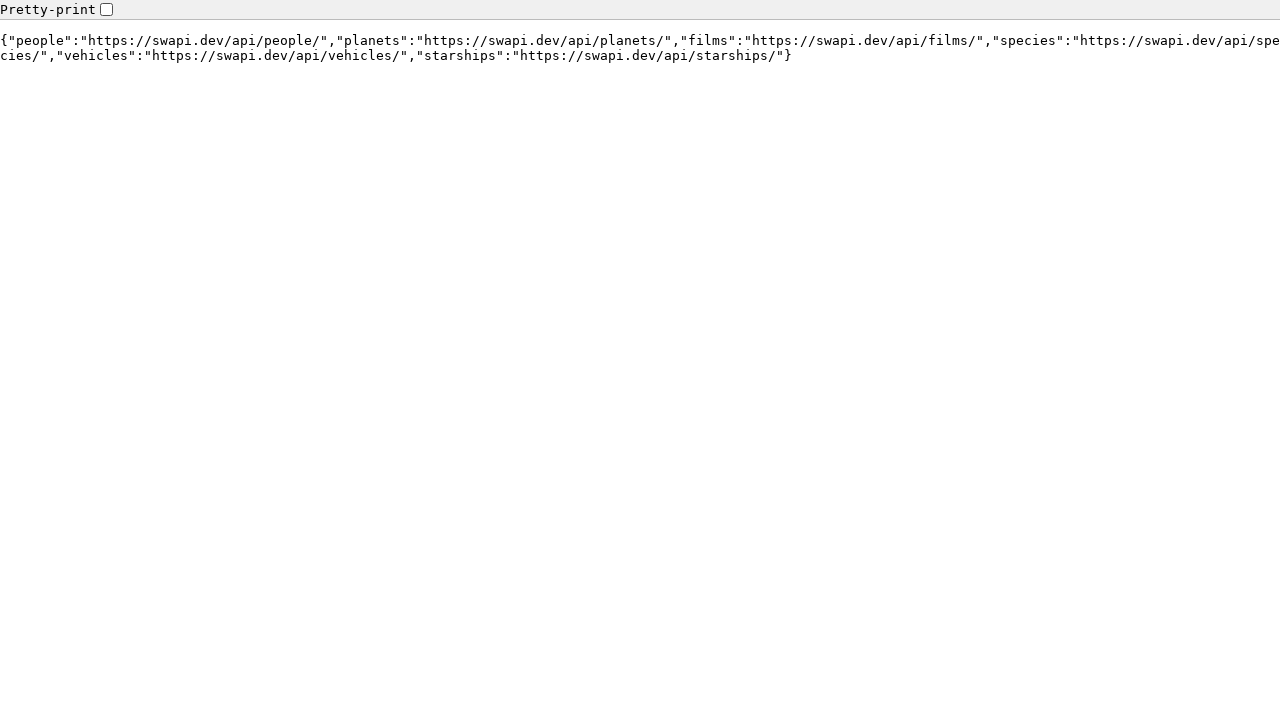

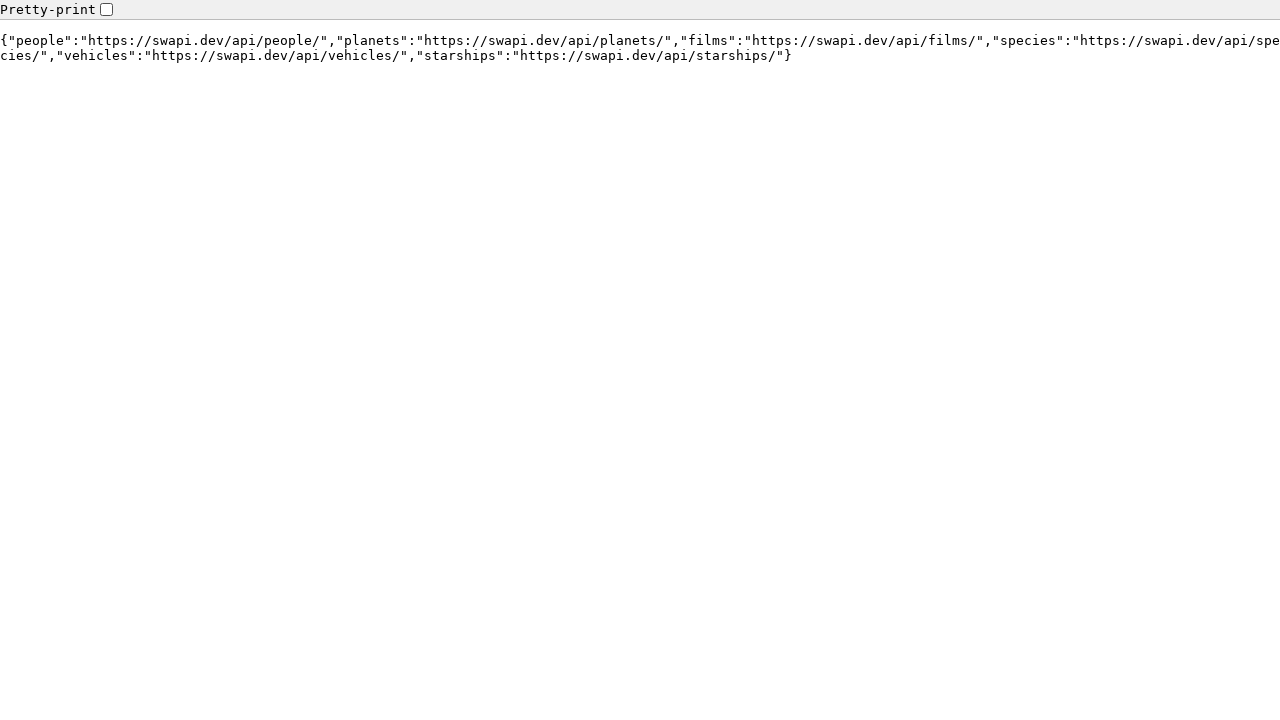